Tests network request interception by navigating to an Angular demo app and clicking a library button while intercepting specific network requests

Starting URL: https://rahulshettyacademy.com/angularAppdemo

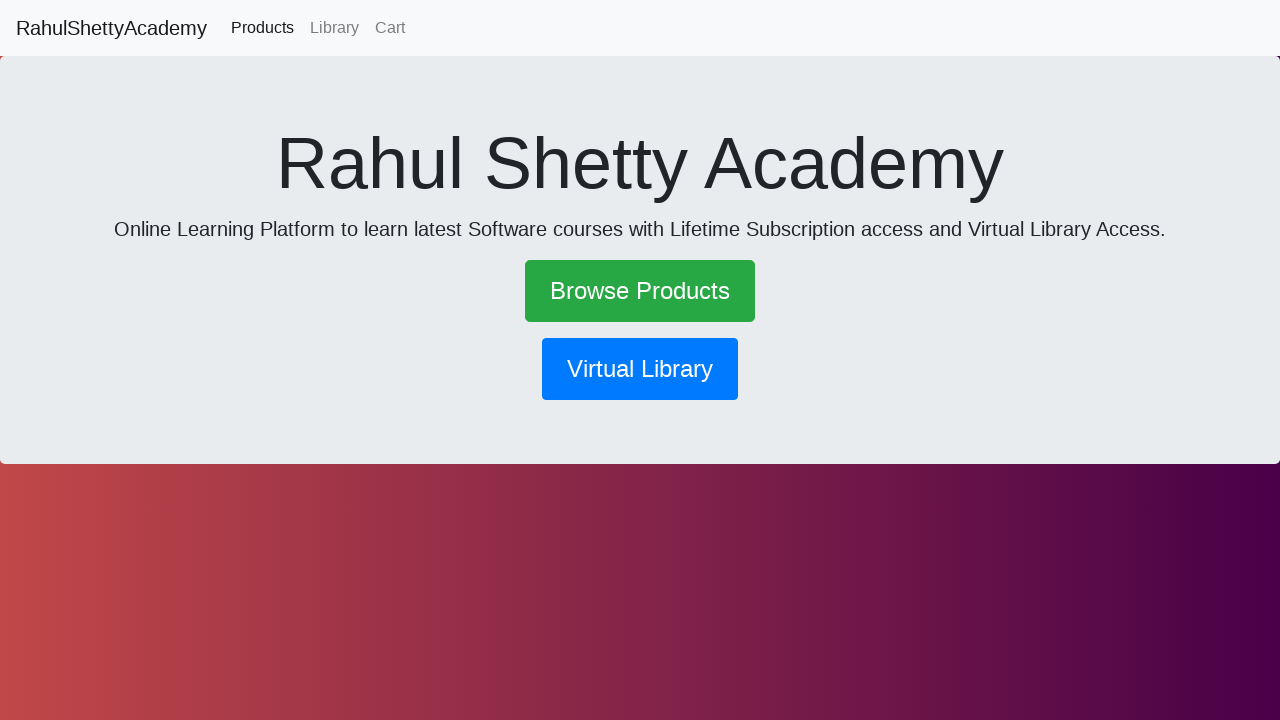

Clicked the library navigation button at (640, 369) on xpath=//button[@routerlink='/library']
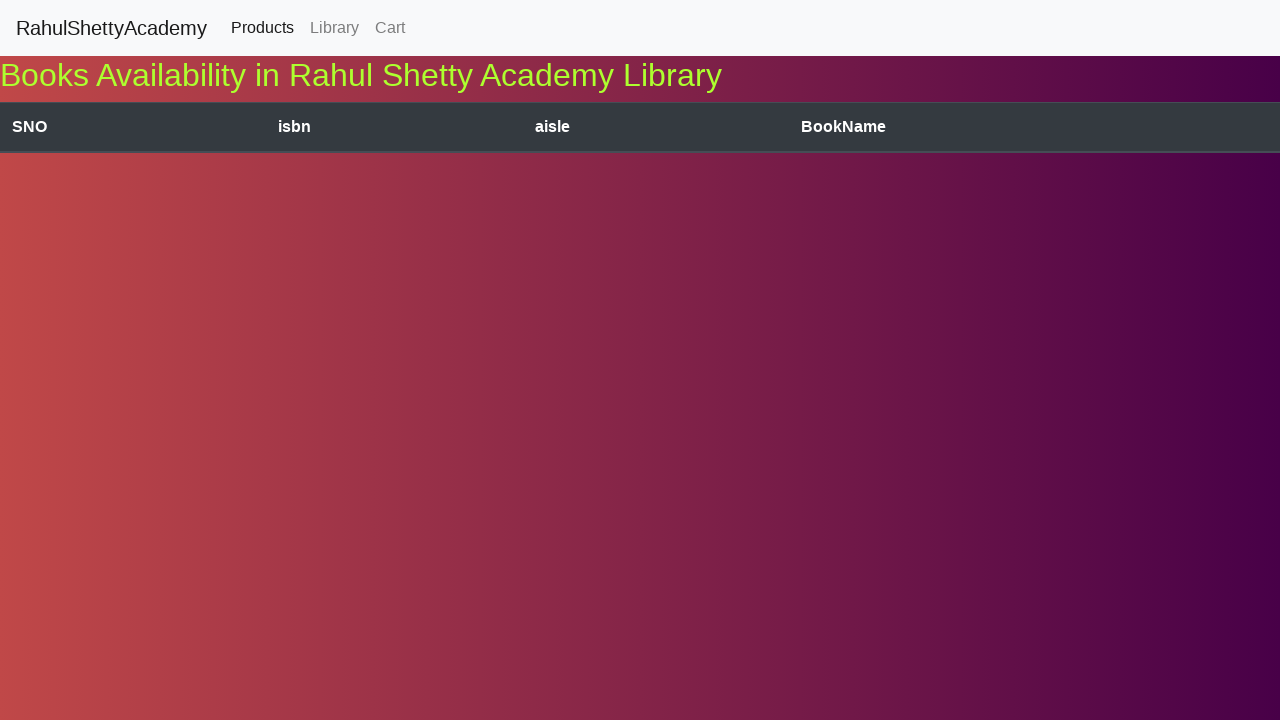

Waited 5 seconds for network activity to complete
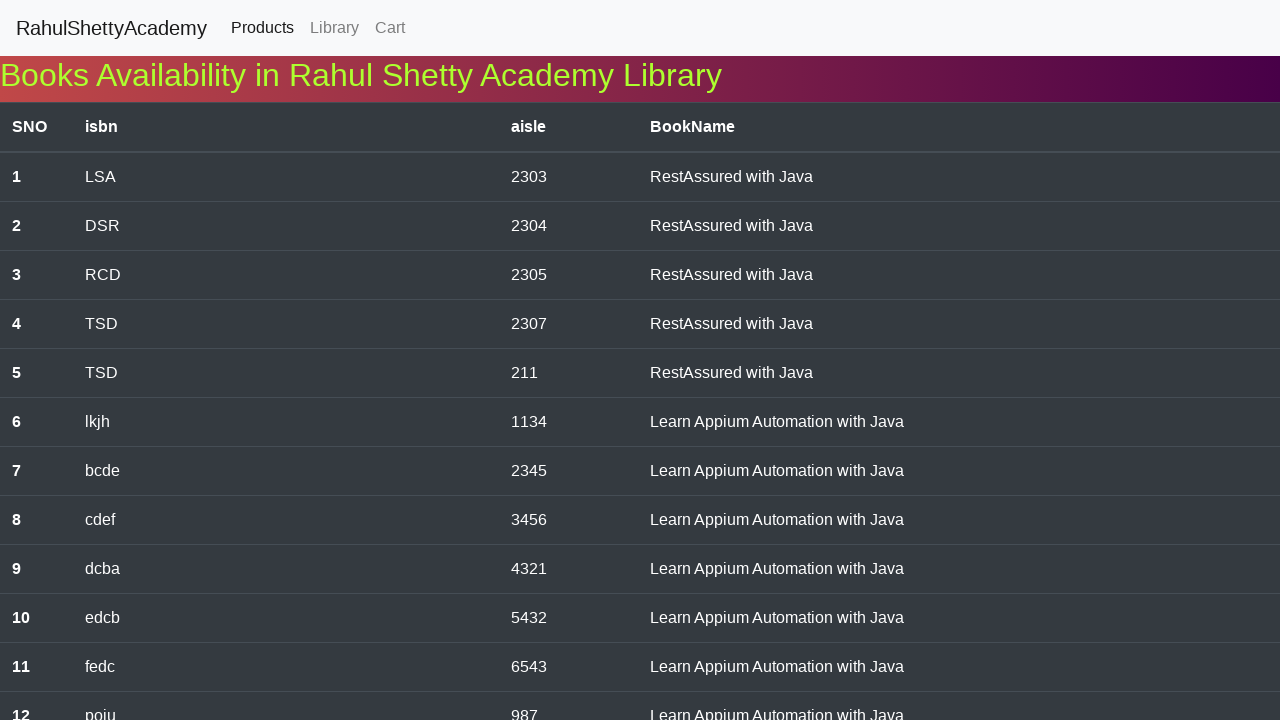

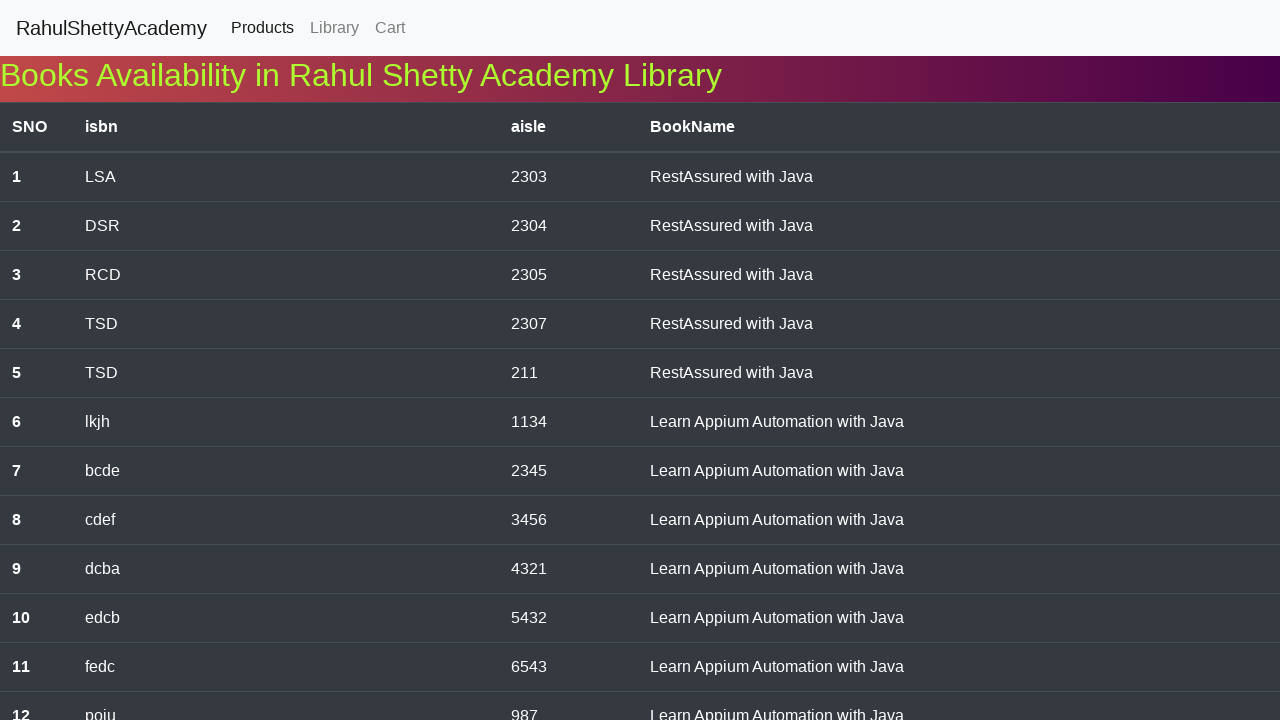